Tests that a new todo item can be added by typing in the input and pressing Enter

Starting URL: https://todomvc.com/examples/react/dist/

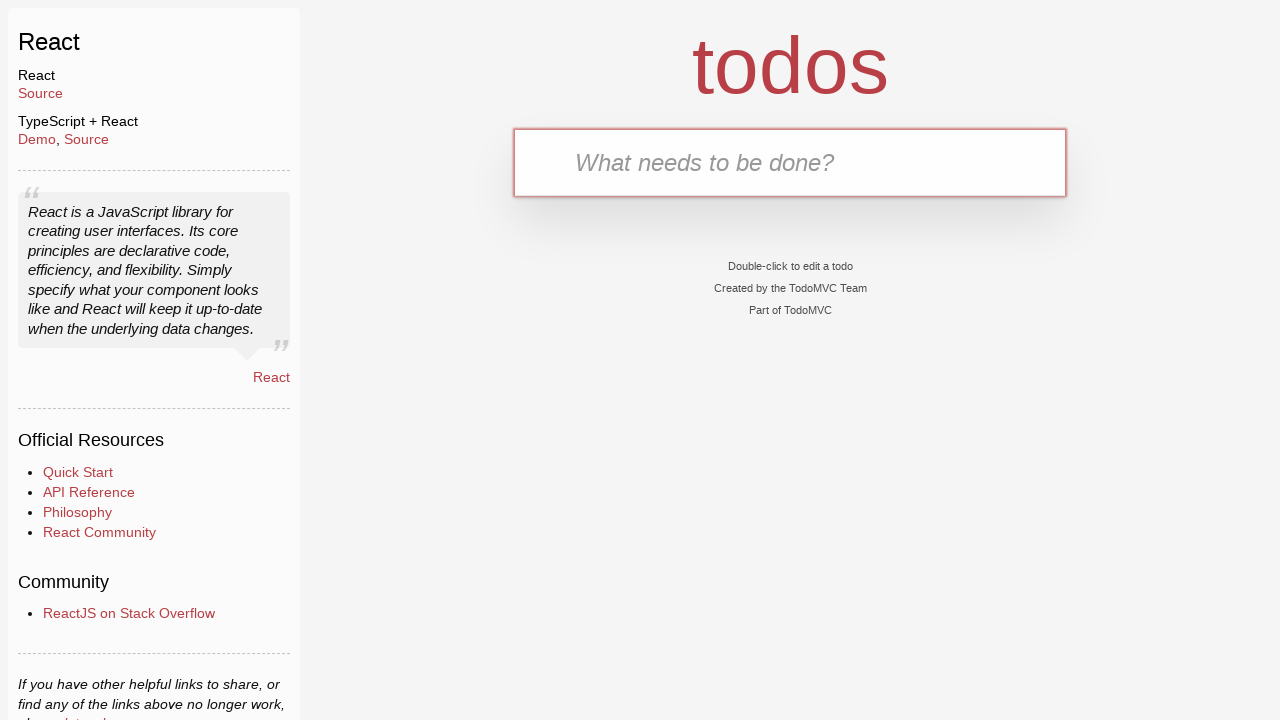

Filled new todo input field with 'test1' on .new-todo
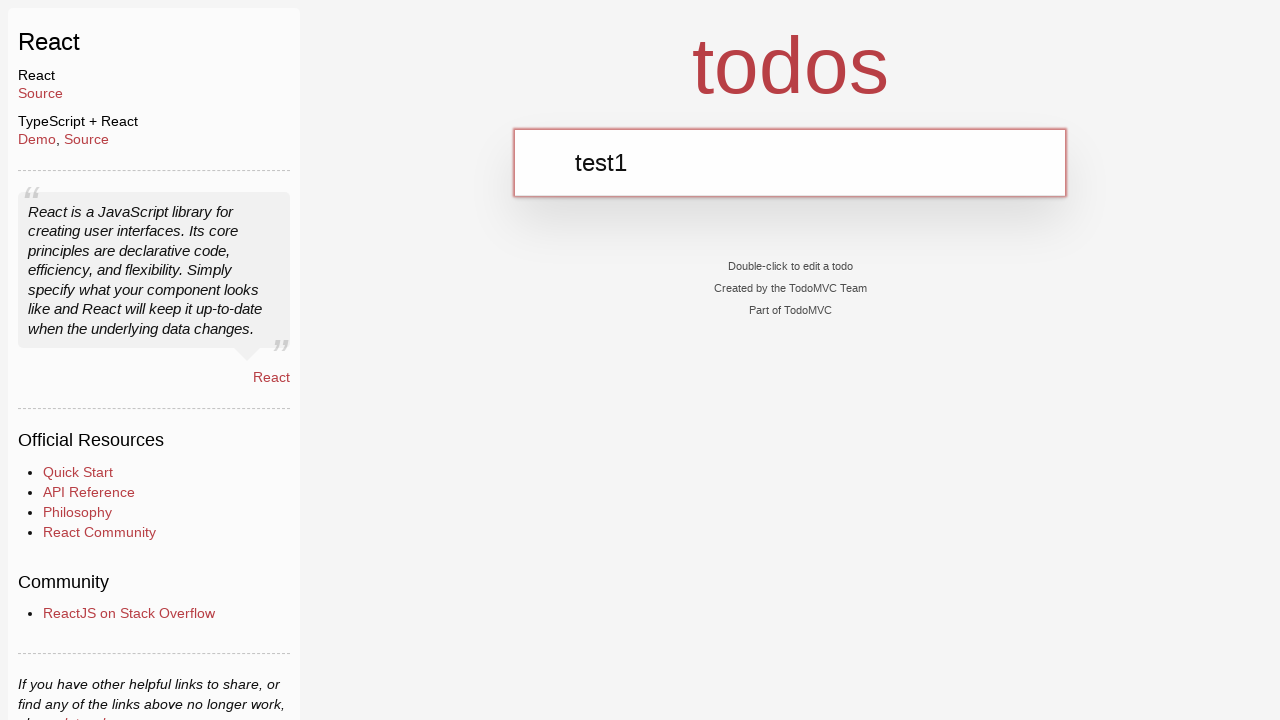

Pressed Enter to submit the new todo item
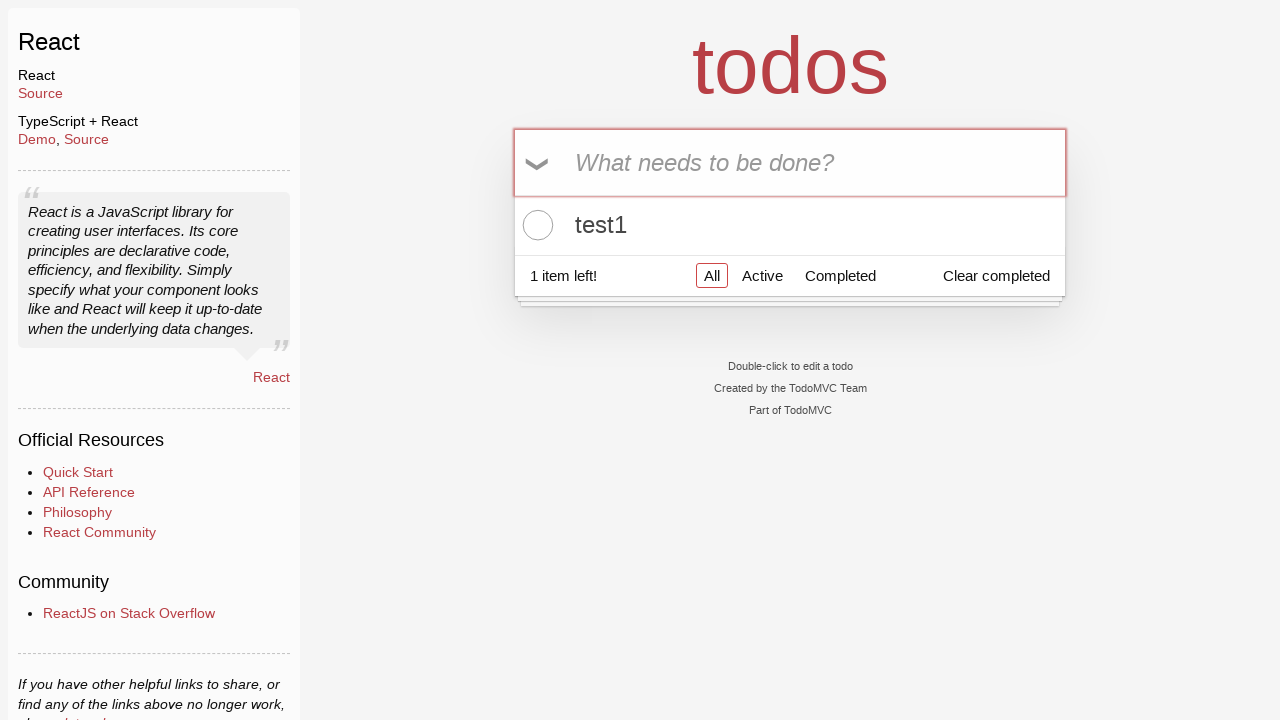

Verified todo item appears in the list
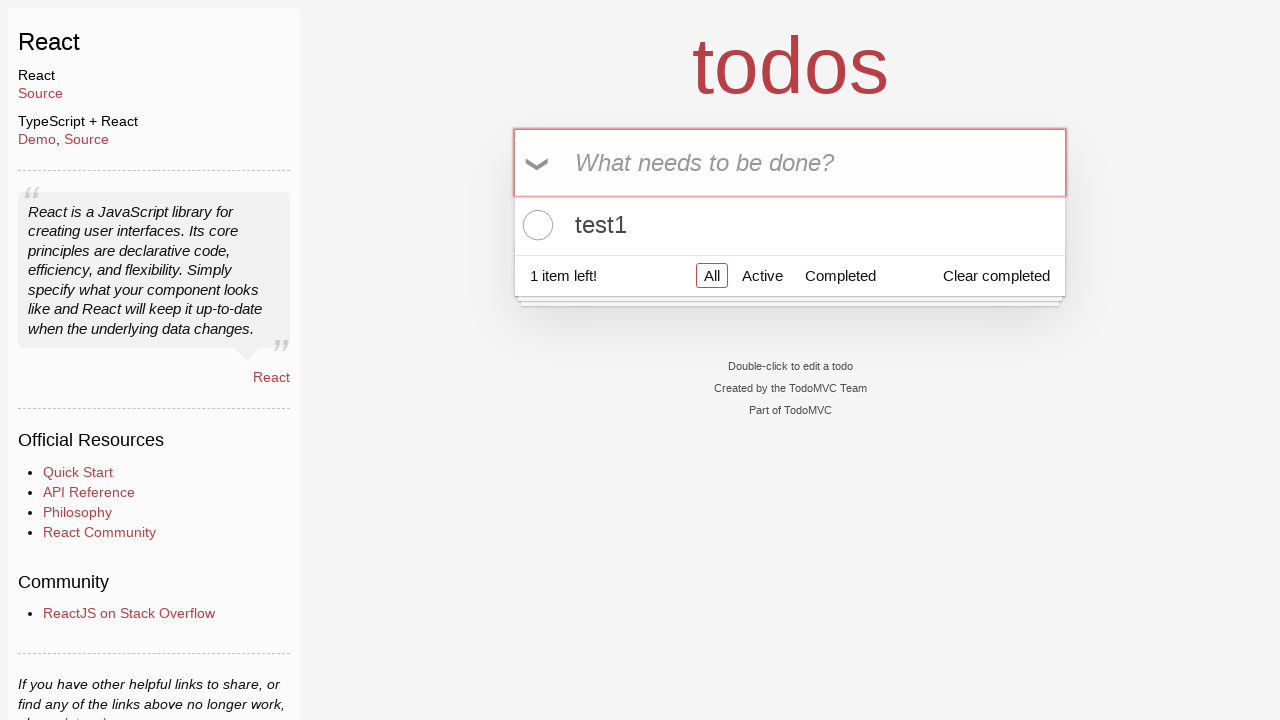

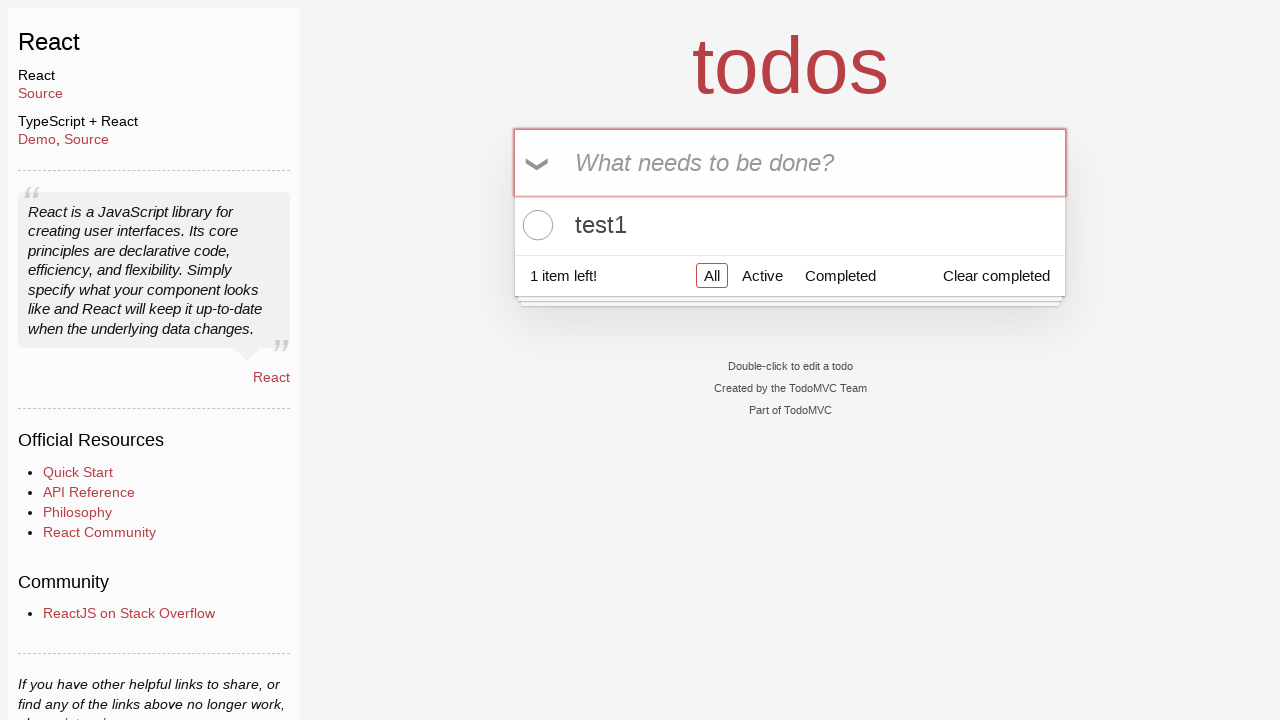